Navigates to the shadow DOM page and verifies the navigation

Starting URL: https://bonigarcia.dev/selenium-webdriver-java/

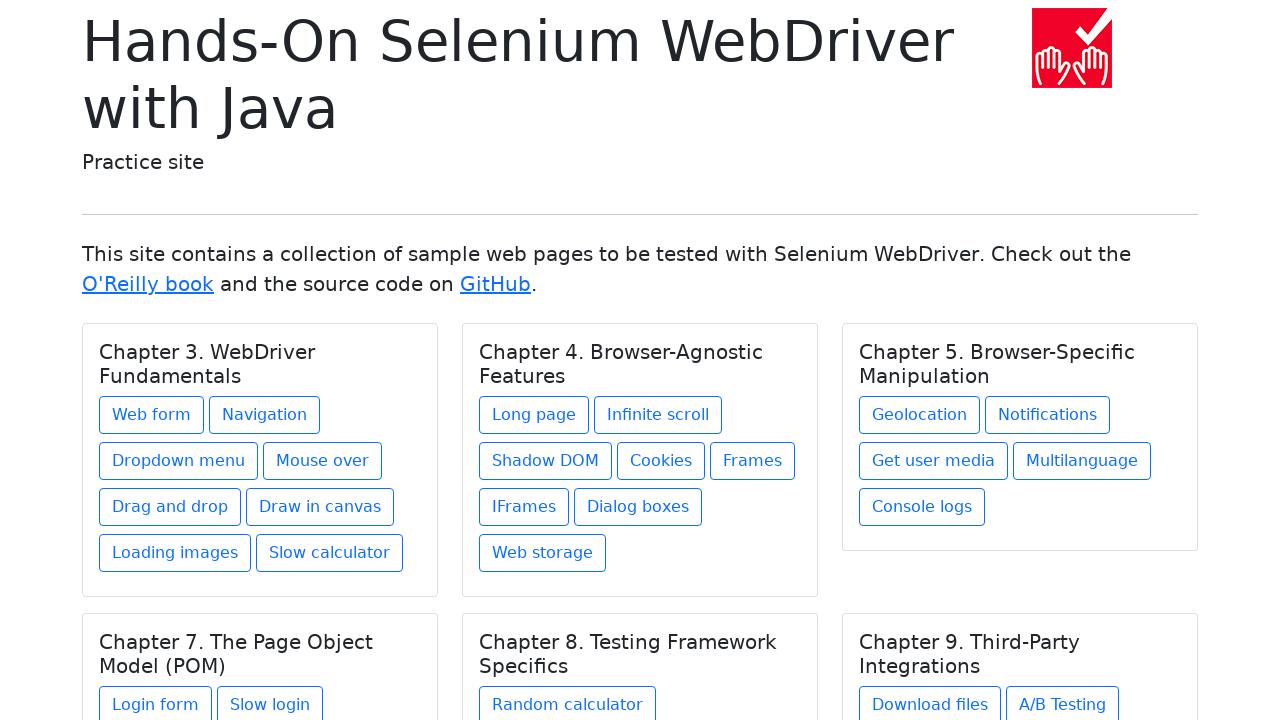

Clicked on shadow DOM link under Chapter 4 at (546, 461) on xpath=//h5[text() = 'Chapter 4. Browser-Agnostic Features']/../a[contains(@href,
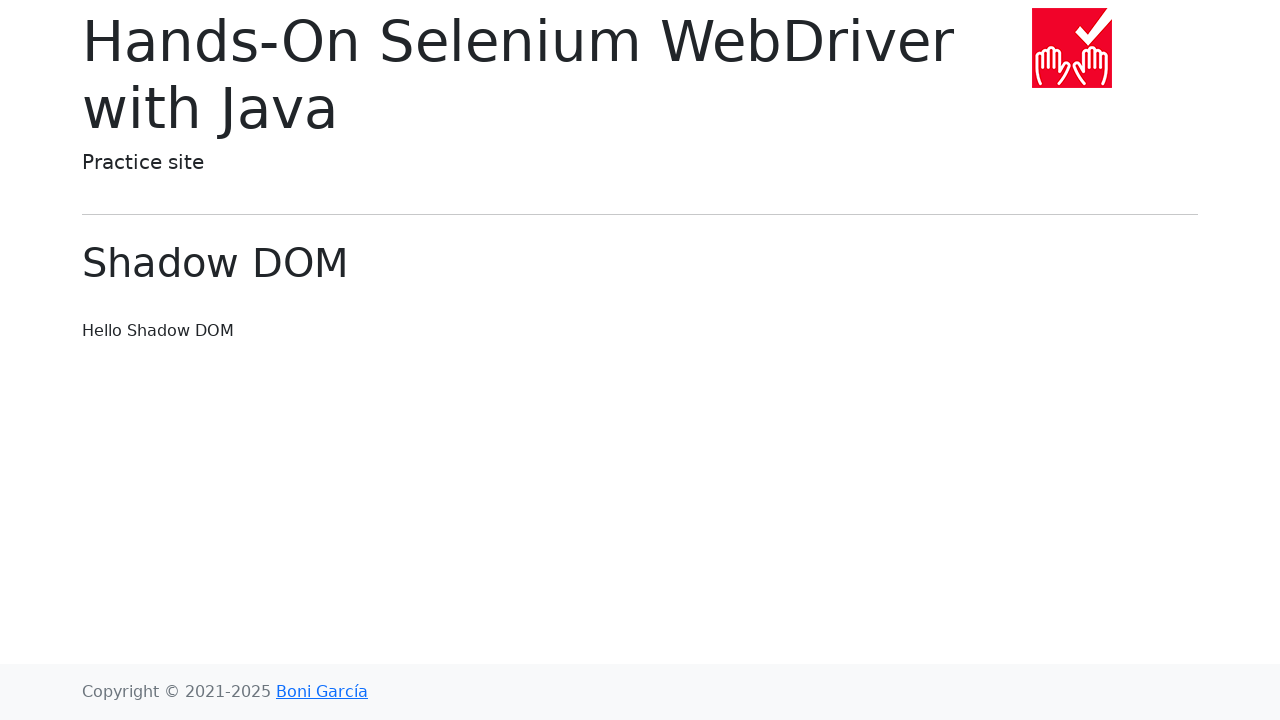

Verified navigation to shadow DOM page URL
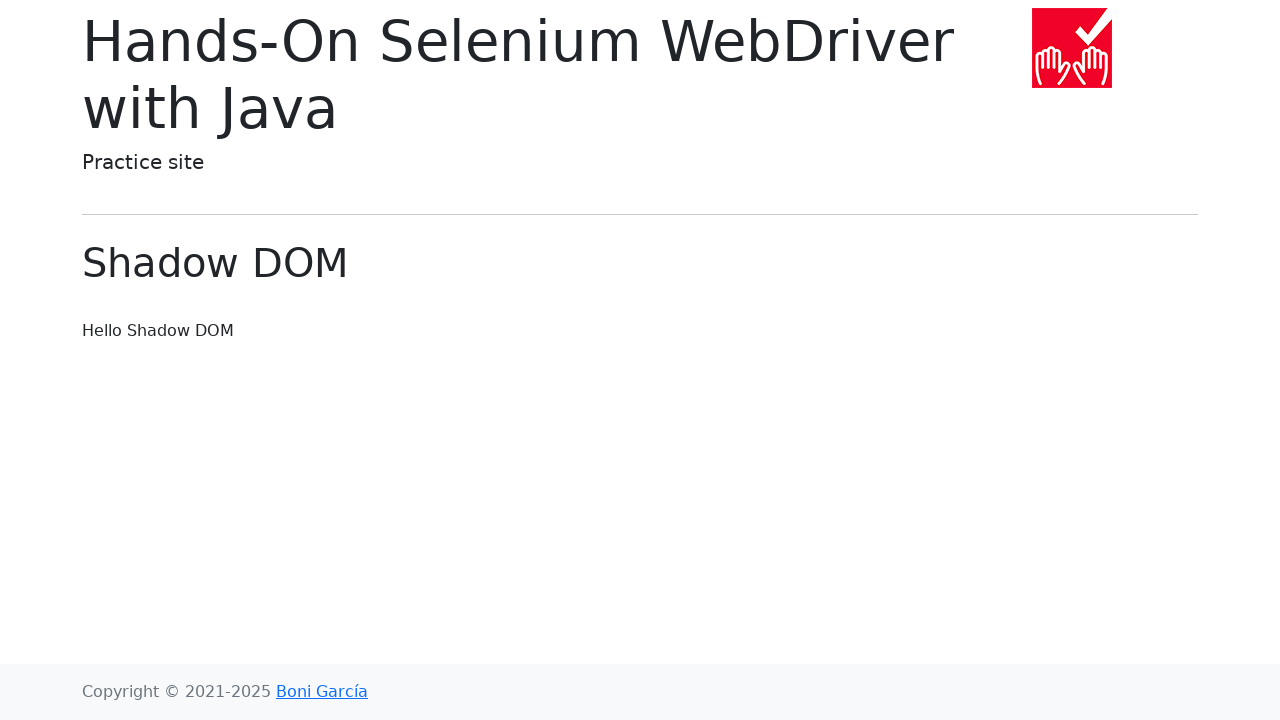

Verified page title 'Shadow DOM' is displayed
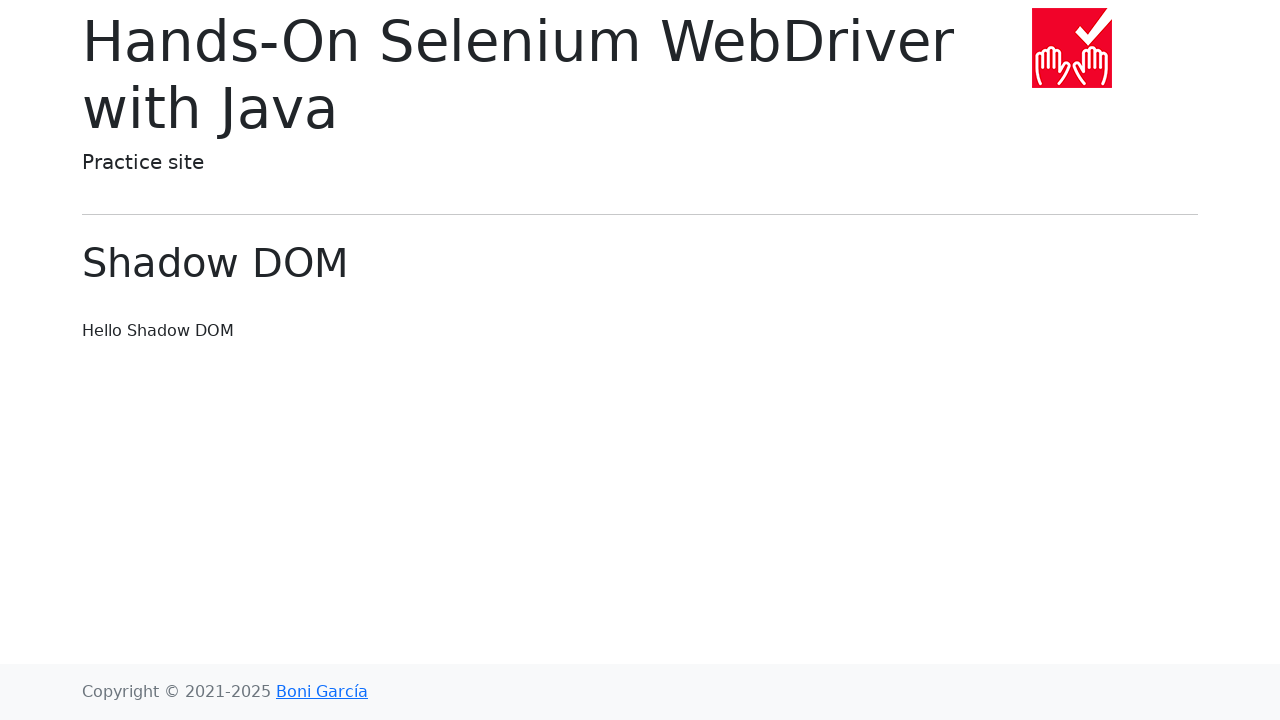

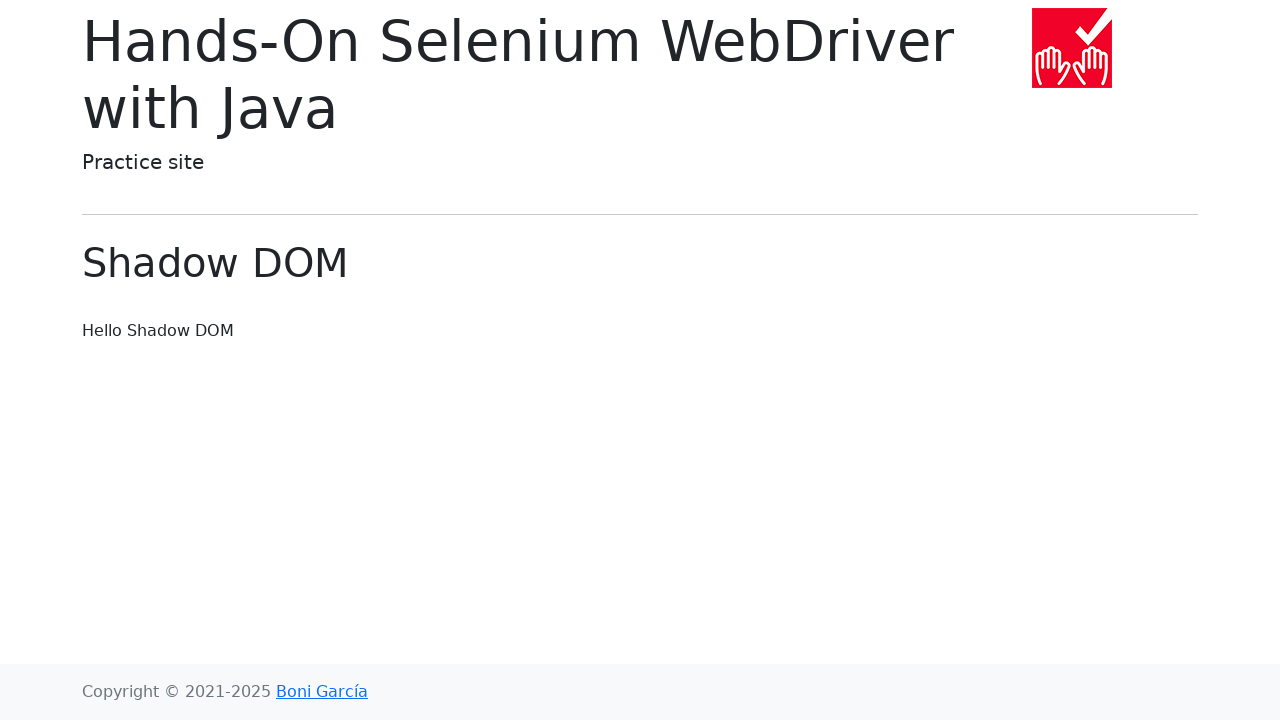